Tests drag and drop functionality within an iframe on the jQuery UI demo page by dragging an element and dropping it onto a target

Starting URL: https://jqueryui.com/droppable/

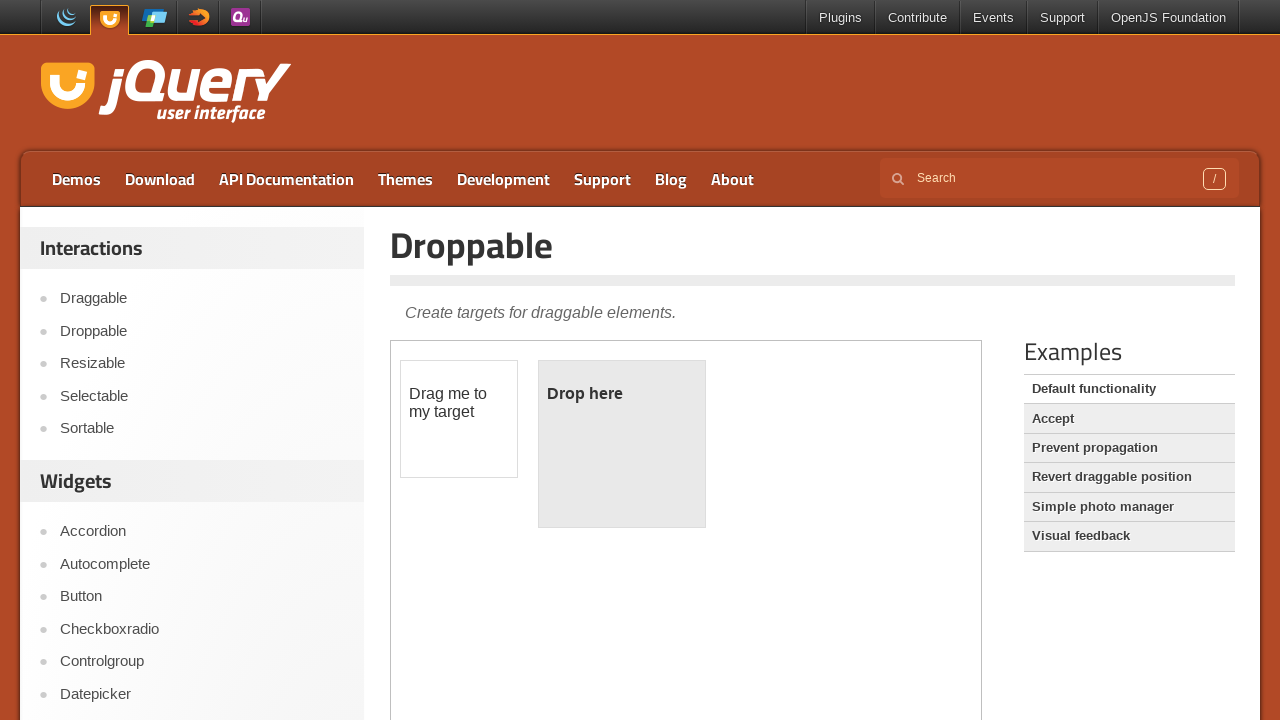

Located the demo iframe for jQuery UI droppable test
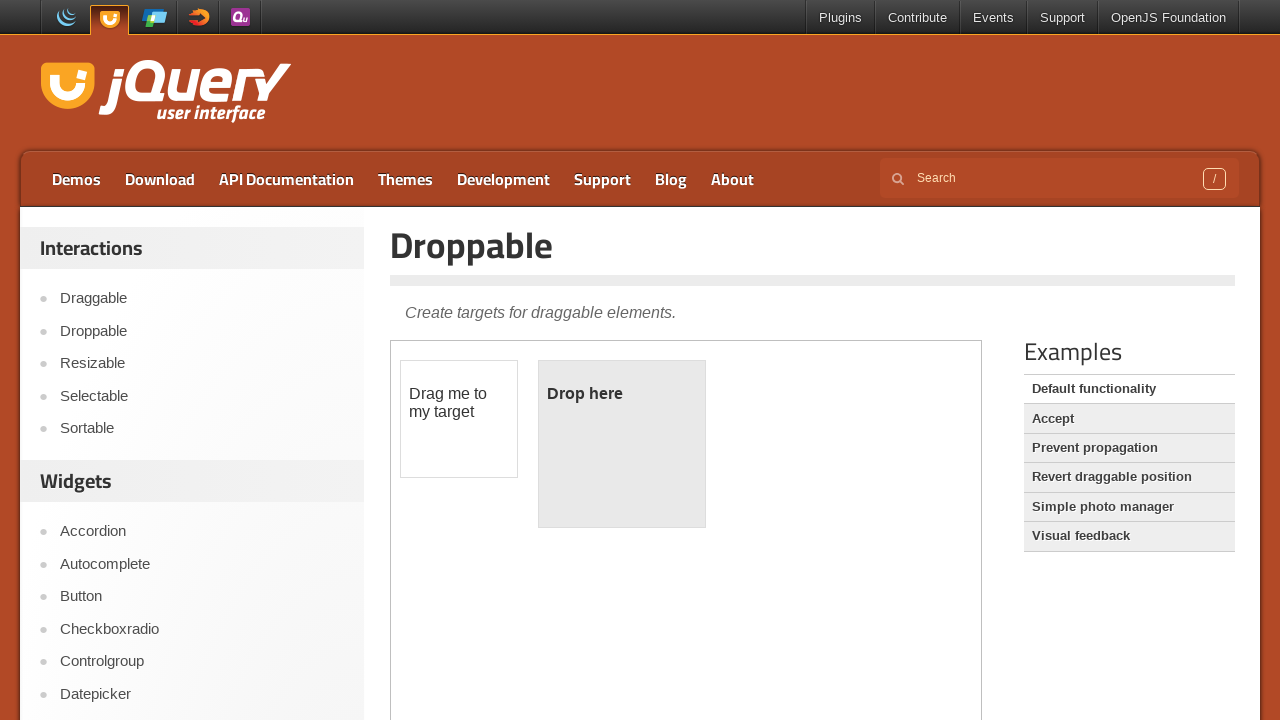

Located the draggable source element within the iframe
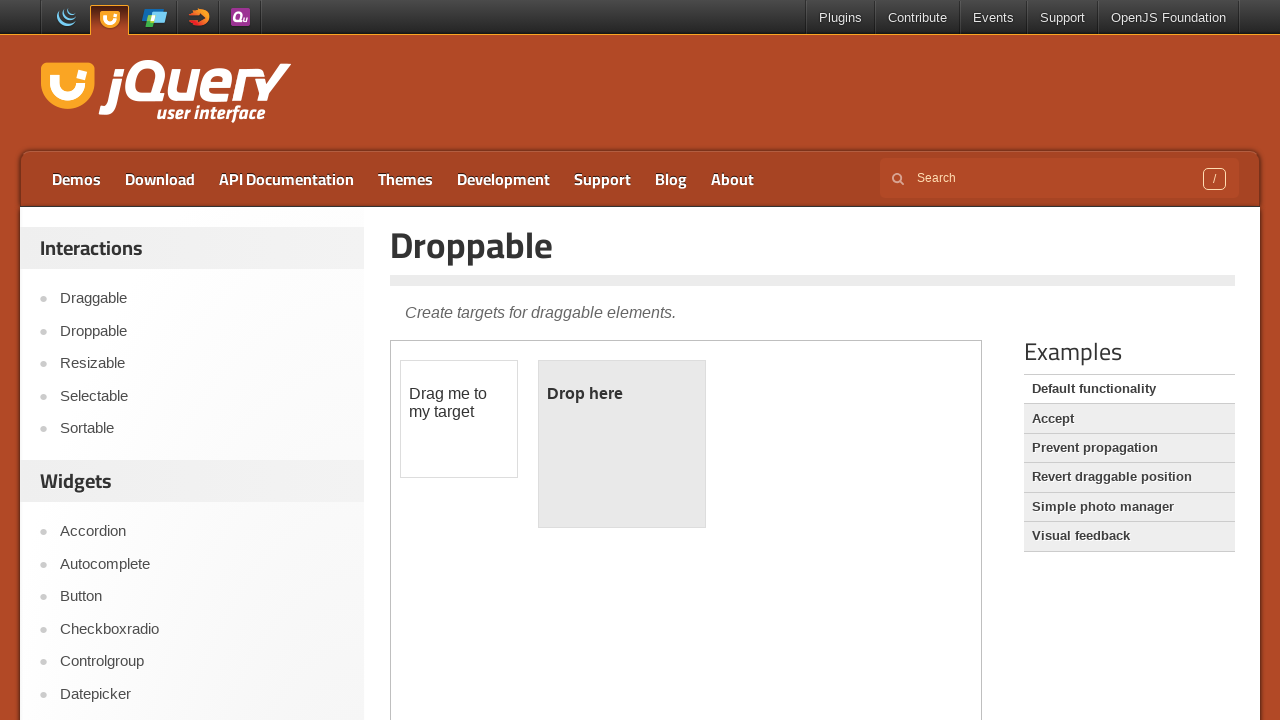

Located the droppable target element within the iframe
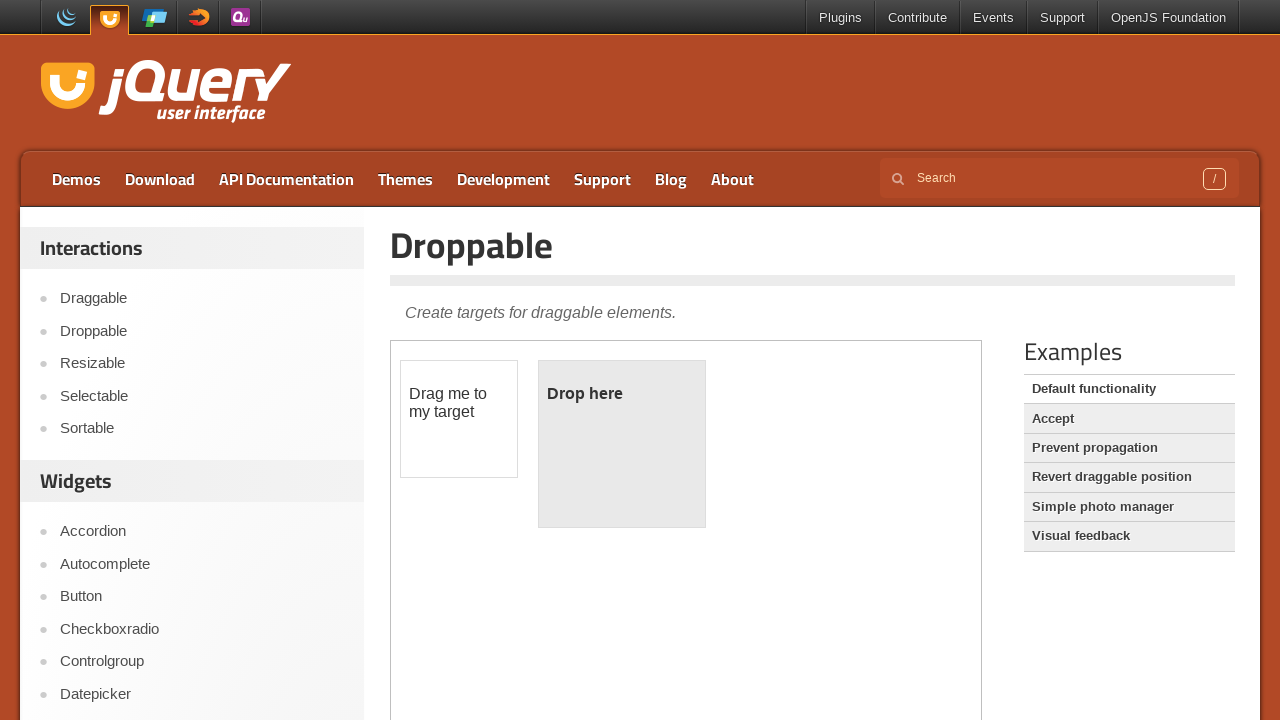

Successfully dragged the draggable element and dropped it onto the target at (622, 444)
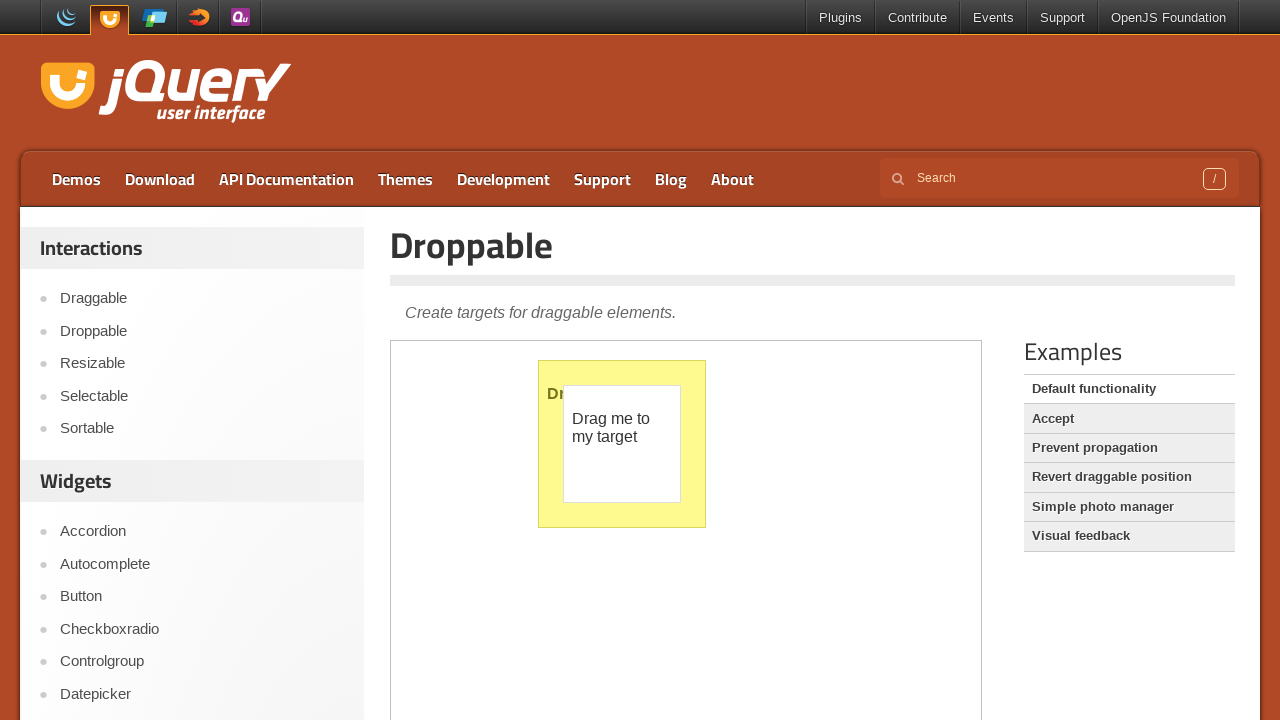

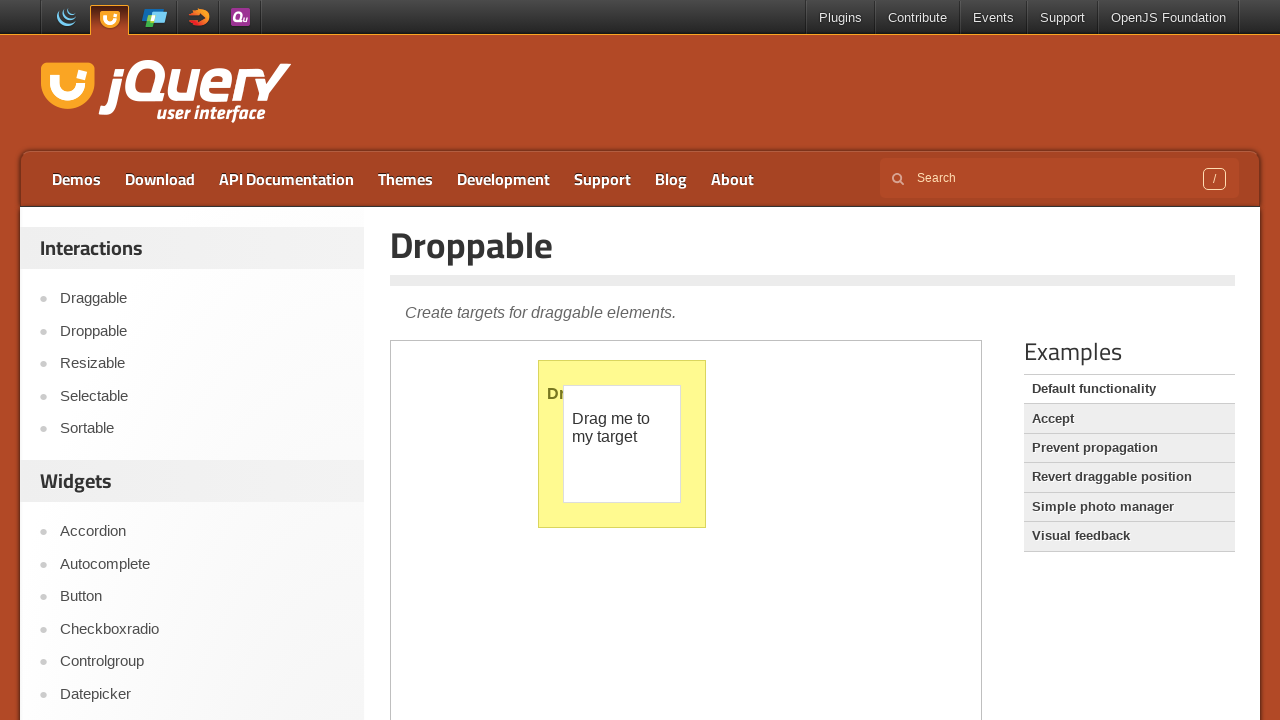